Tests file download functionality by clicking a download link on a page and verifying the download is triggered

Starting URL: http://the-internet.herokuapp.com/download

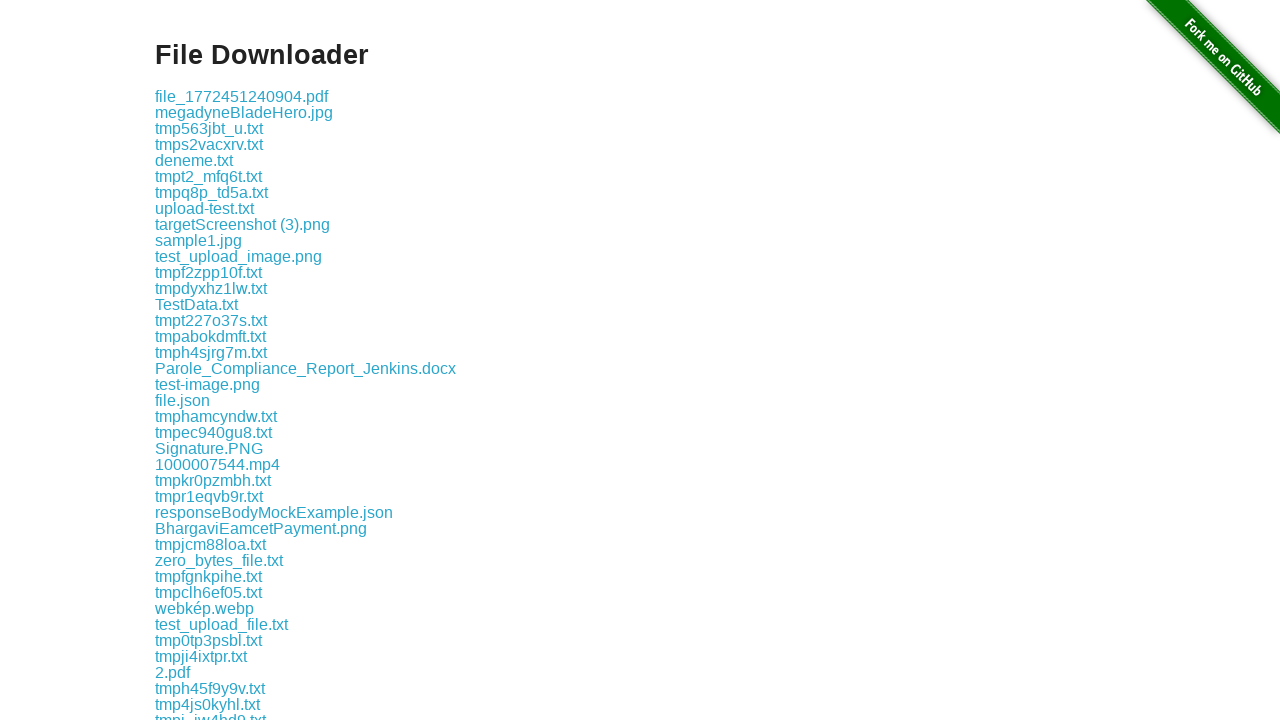

Clicked the first download link on the page at (242, 96) on .example a >> nth=0
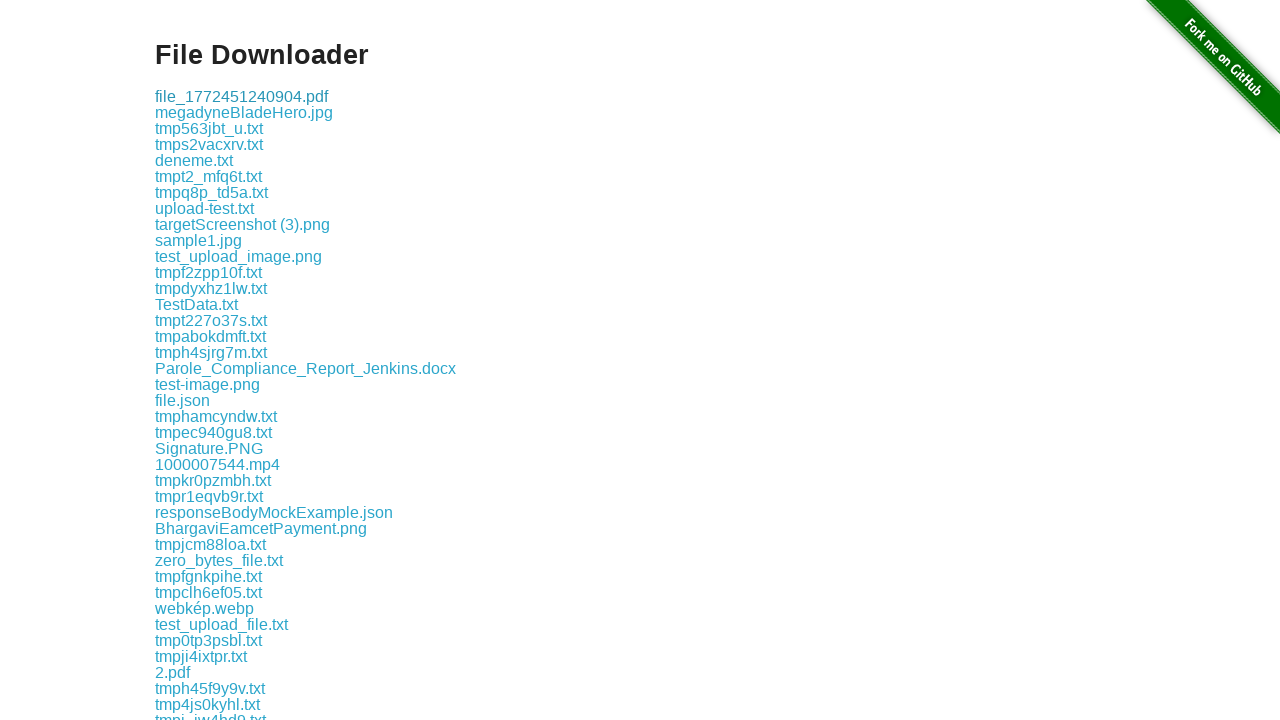

Waited 1 second for download to initiate
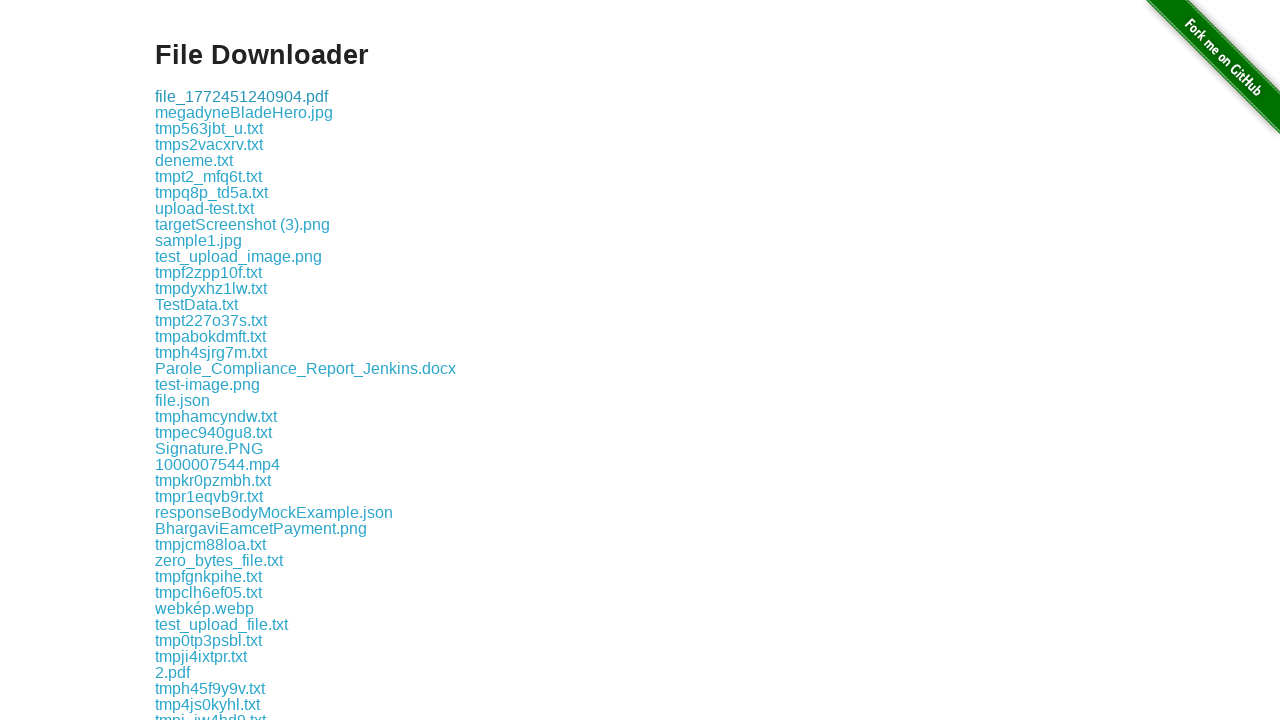

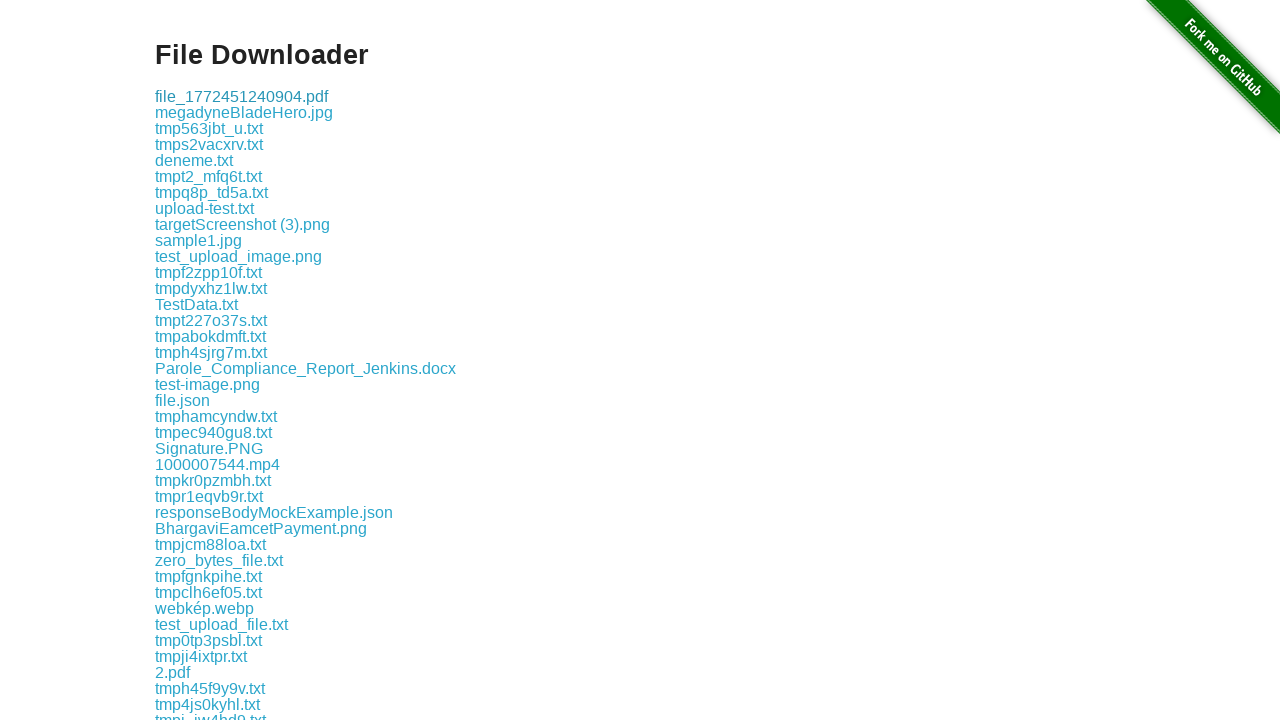